Scrolls down the University of Miami welcome page by 1000 pixels

Starting URL: https://welcome.miami.edu/

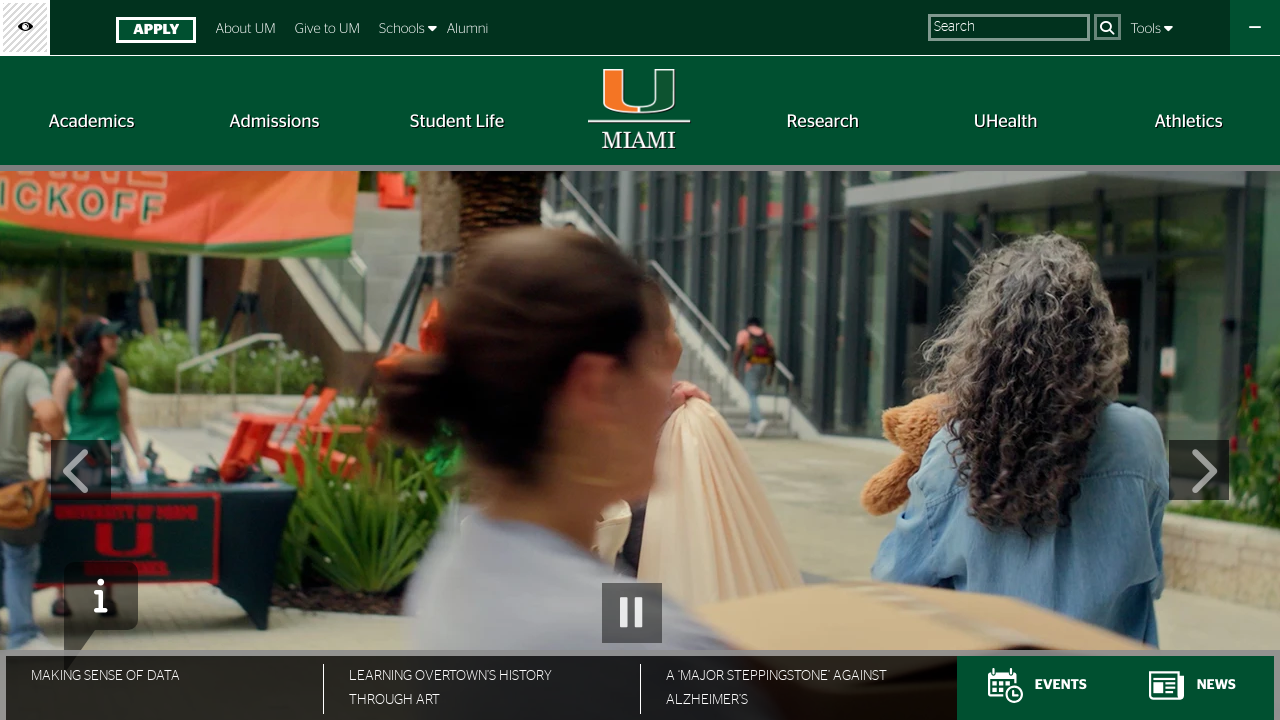

Navigated to University of Miami welcome page
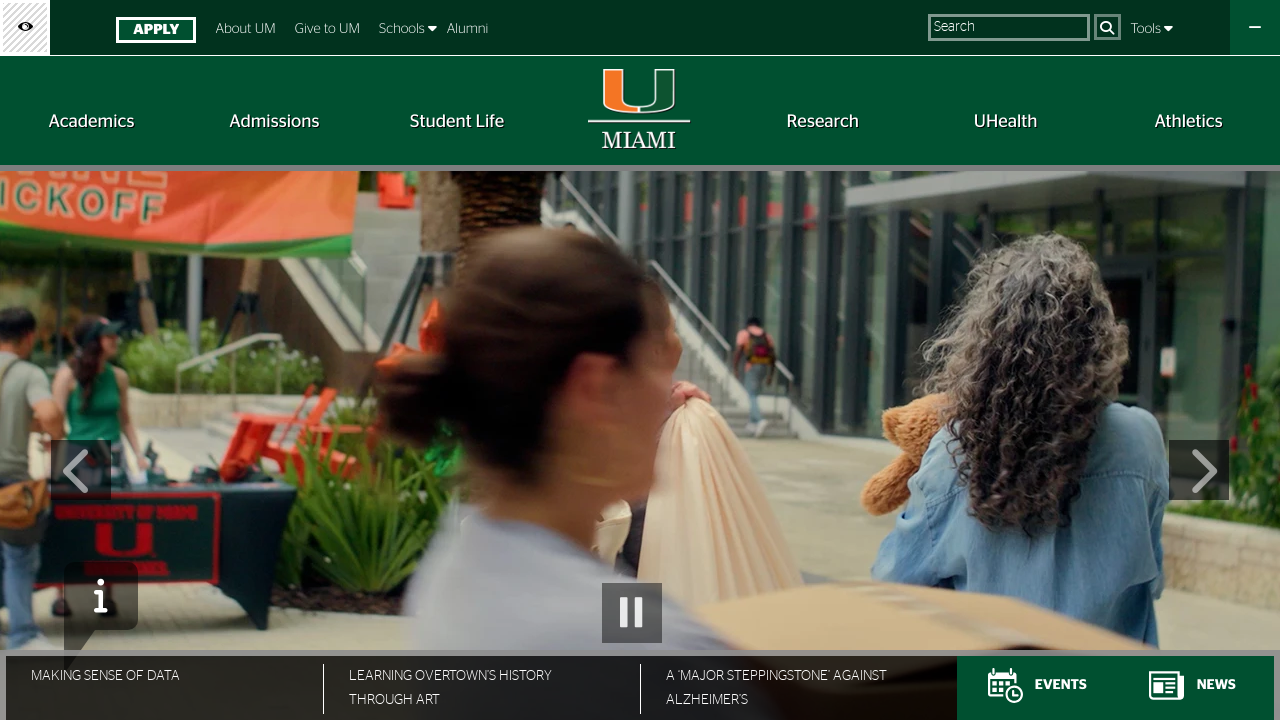

Scrolled down the page by 1000 pixels
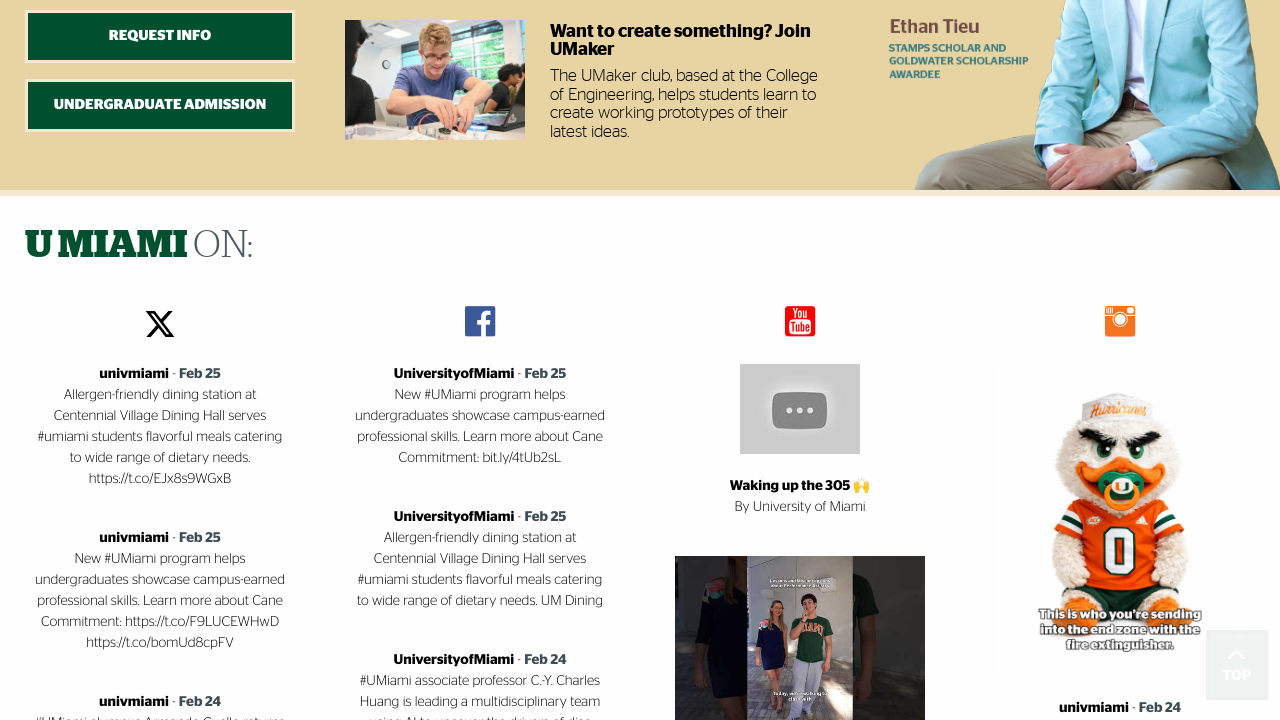

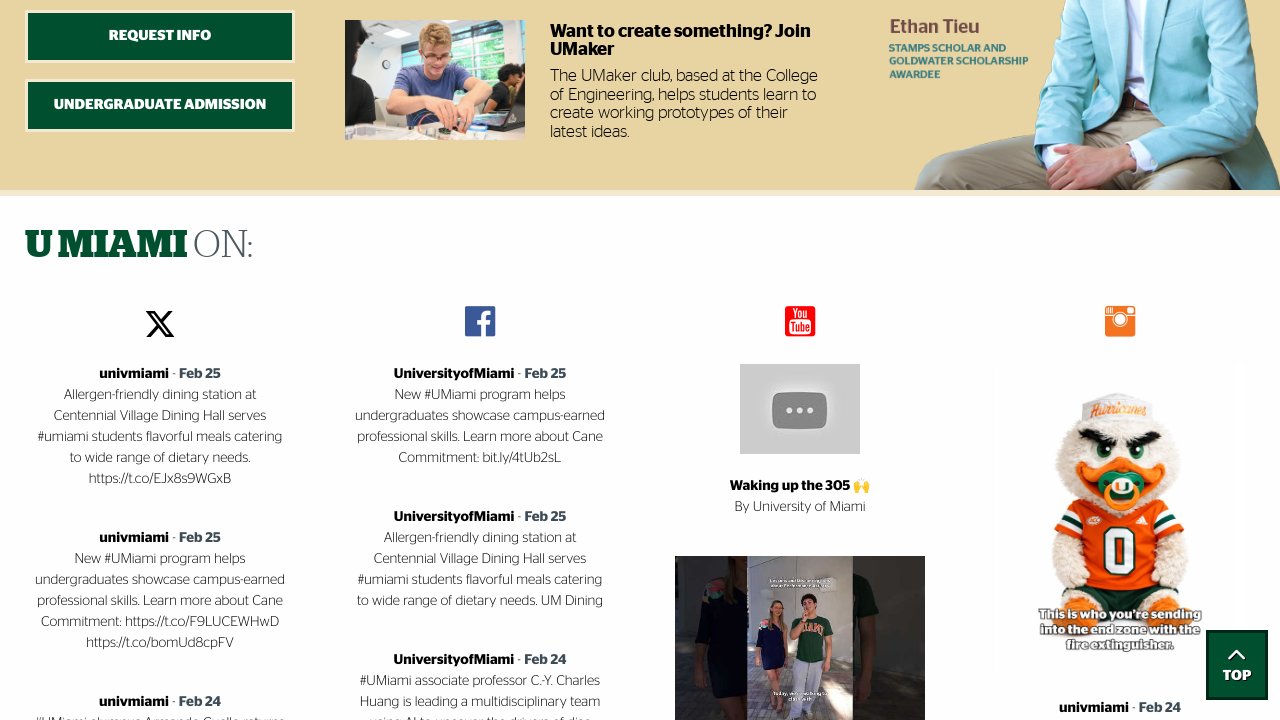